Tests handling of nested iframes by clicking on the "Iframe with in an Iframe" tab, switching to outer and inner frames, and entering text in a text input field

Starting URL: http://demo.automationtesting.in/Frames.html

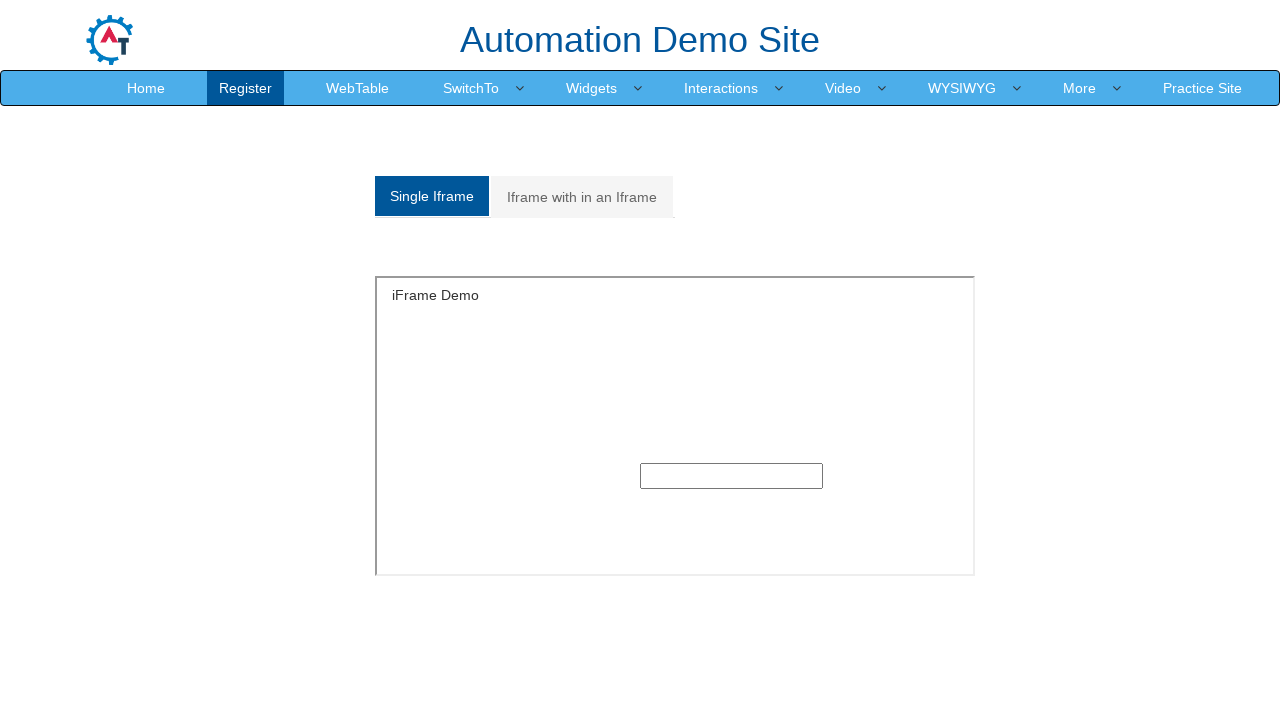

Clicked on 'Iframe with in an Iframe' tab at (582, 197) on xpath=//a[contains(text(),'Iframe with in an Iframe')]
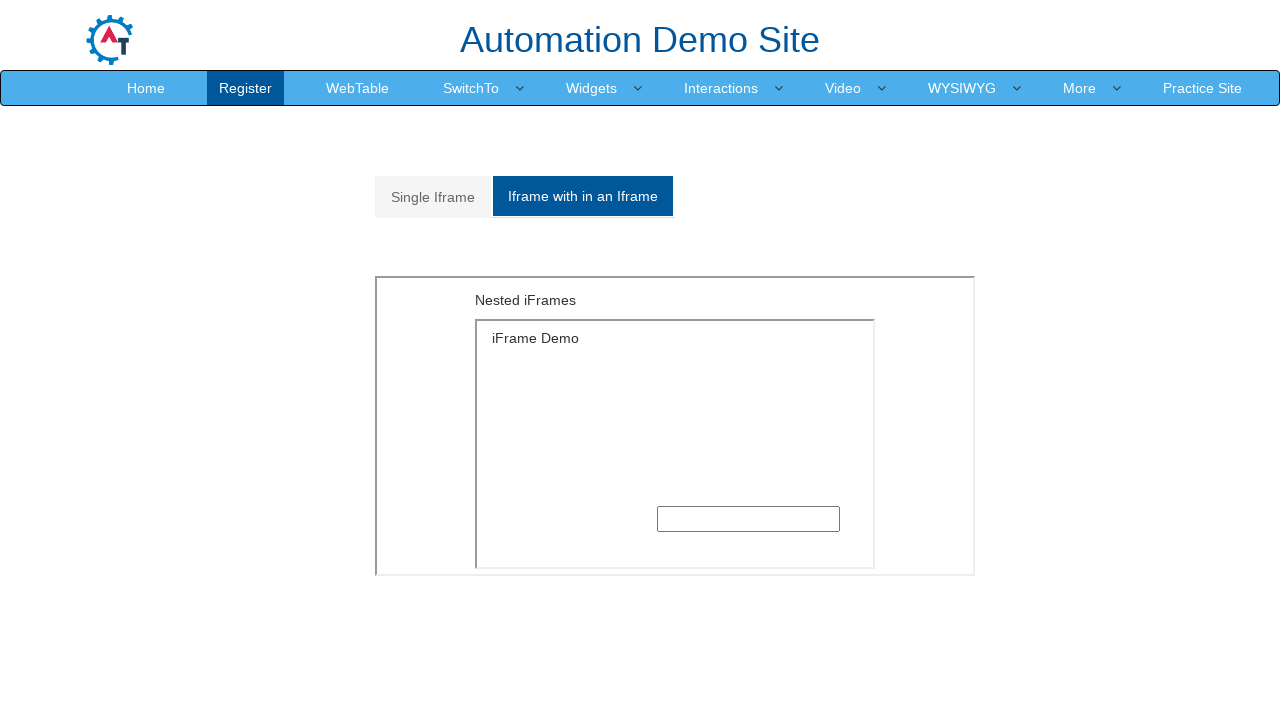

Outer iframe became visible
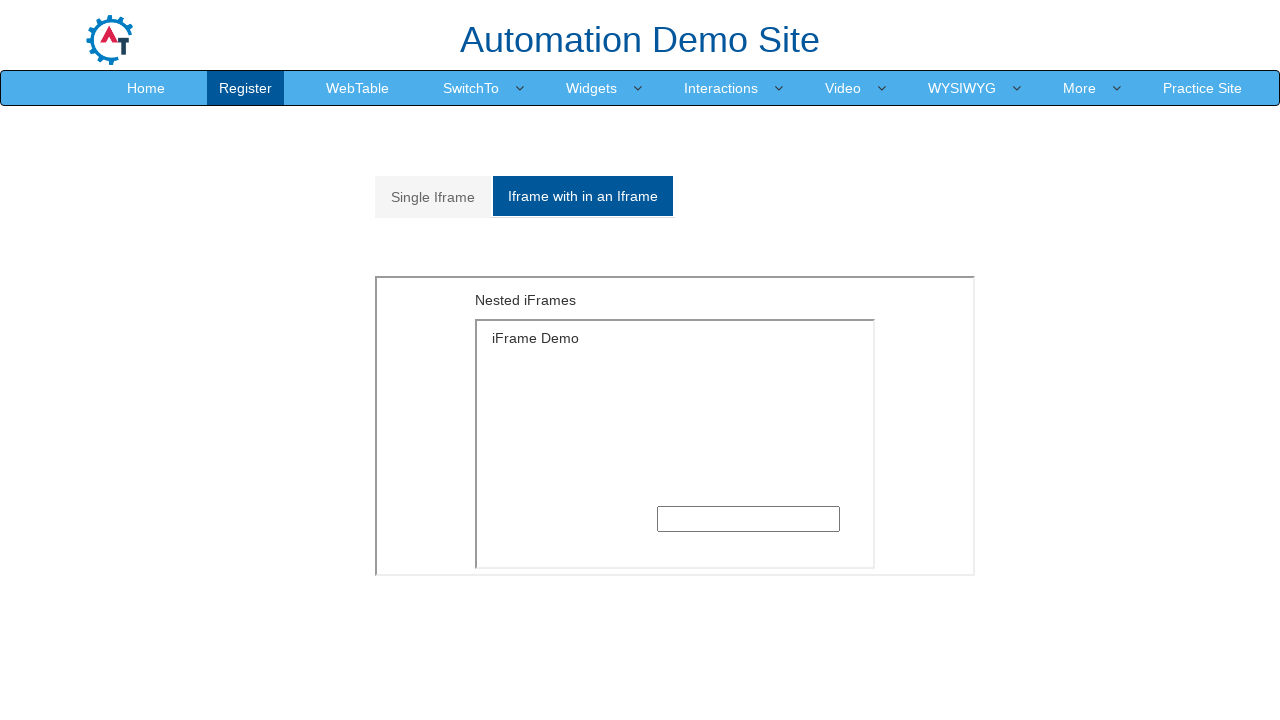

Located and switched to outer iframe
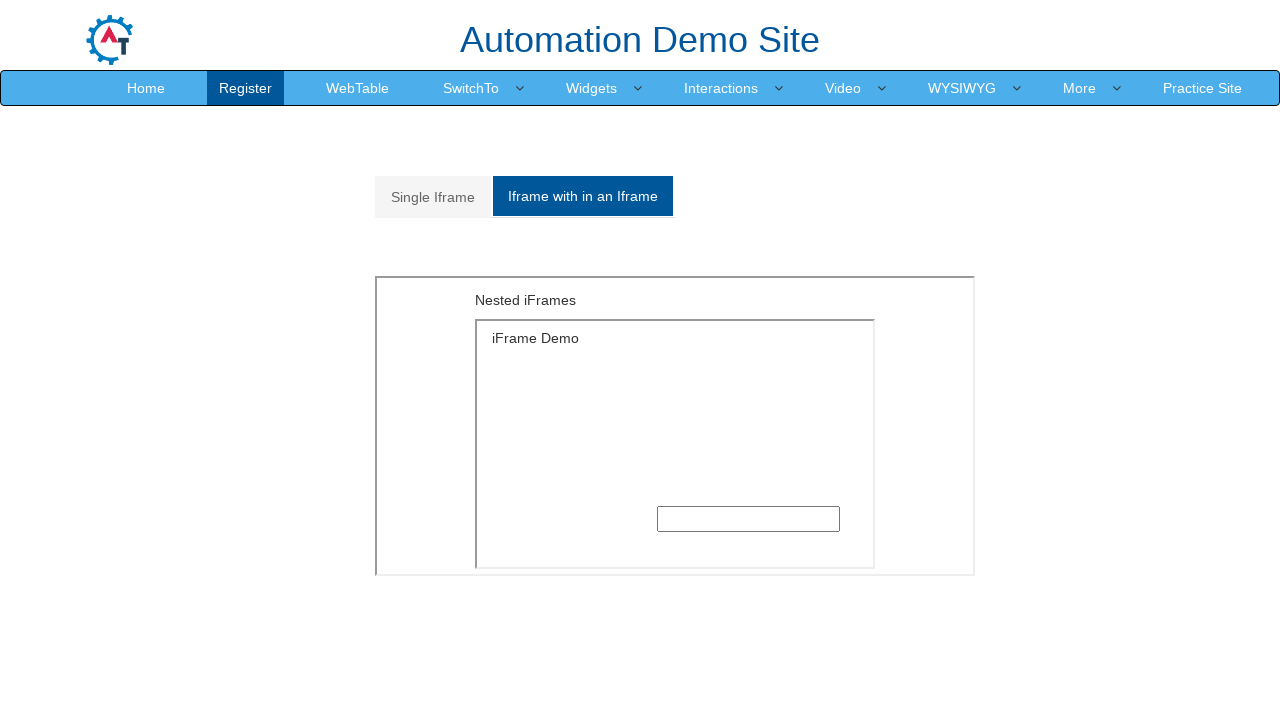

Located inner iframe within outer iframe
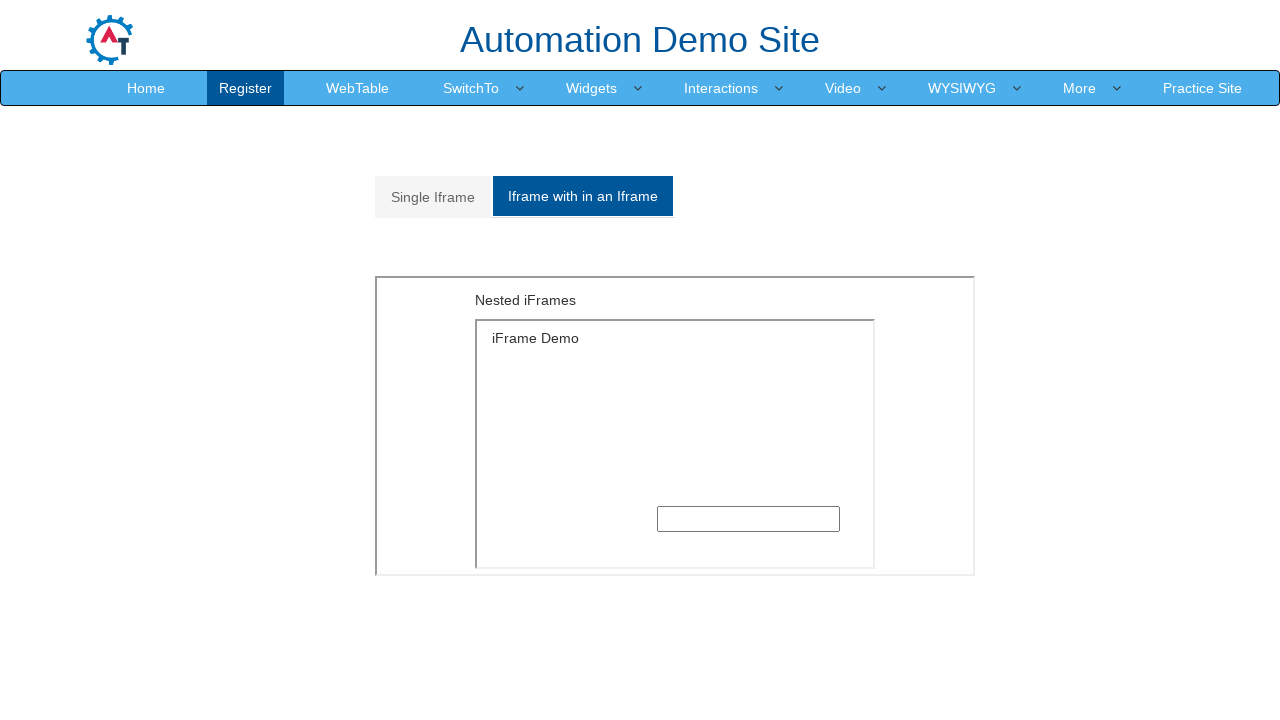

Entered 'Vicky' in text input field within nested iframe on xpath=//div[@id='Multiple']//iframe >> internal:control=enter-frame >> xpath=//i
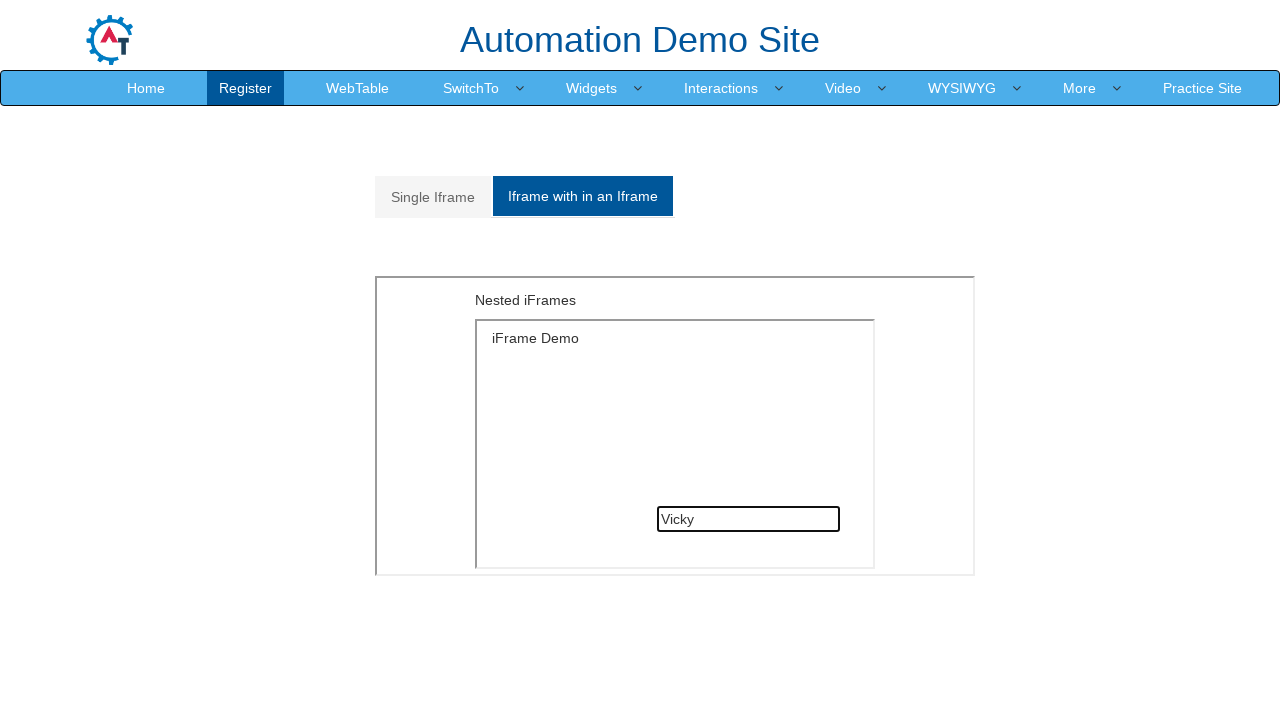

Waited 2 seconds to observe the result
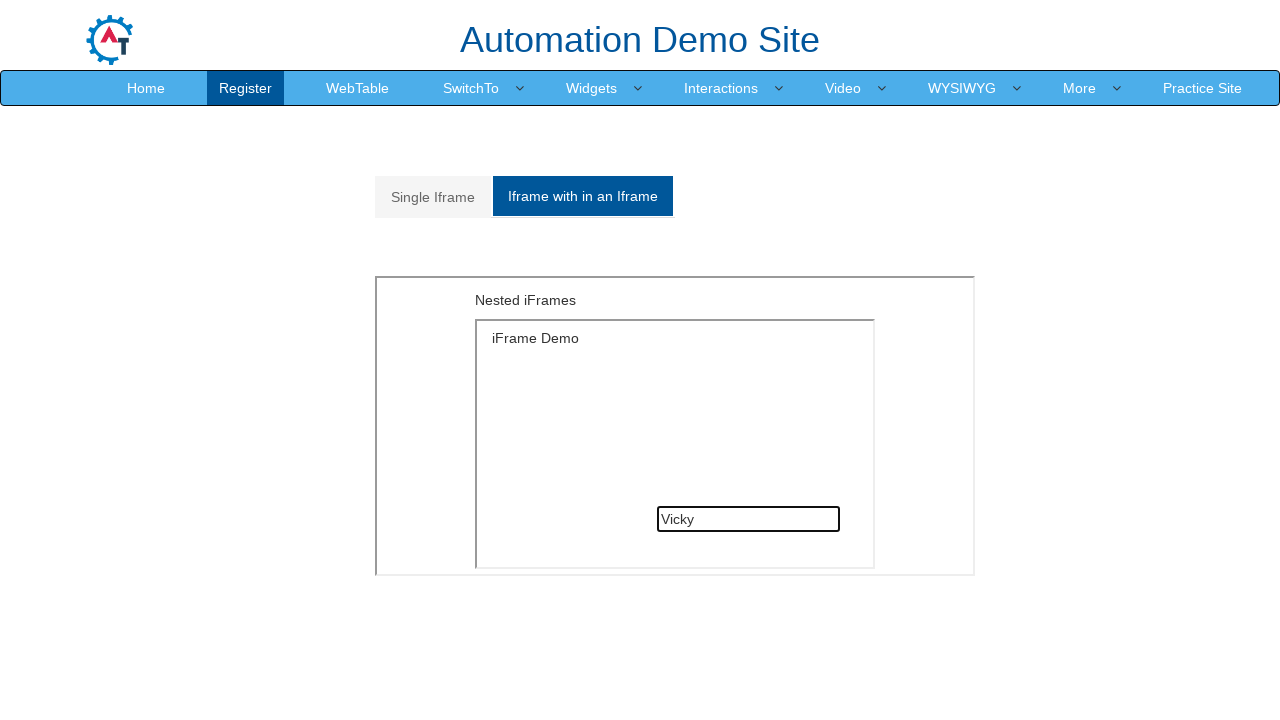

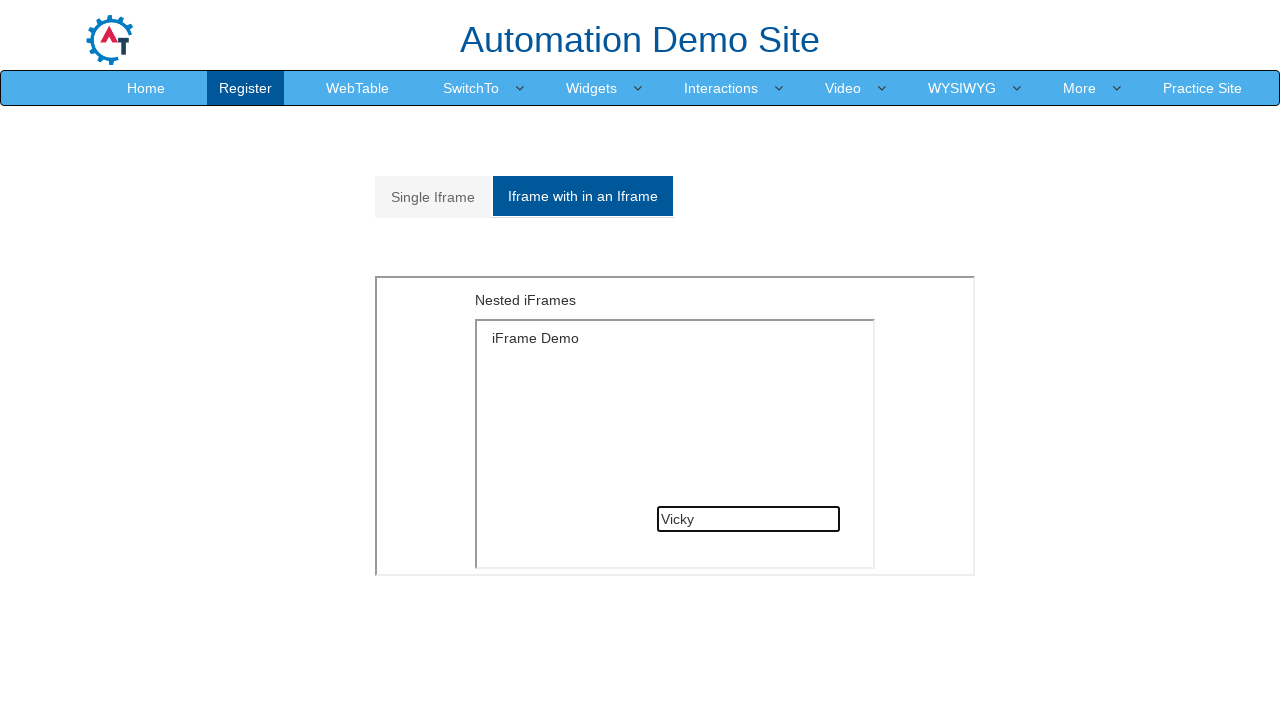